Navigates to OrangeHRM page and verifies the header logo is present by checking its source attribute

Starting URL: http://alchemy.hguy.co/orangehrm

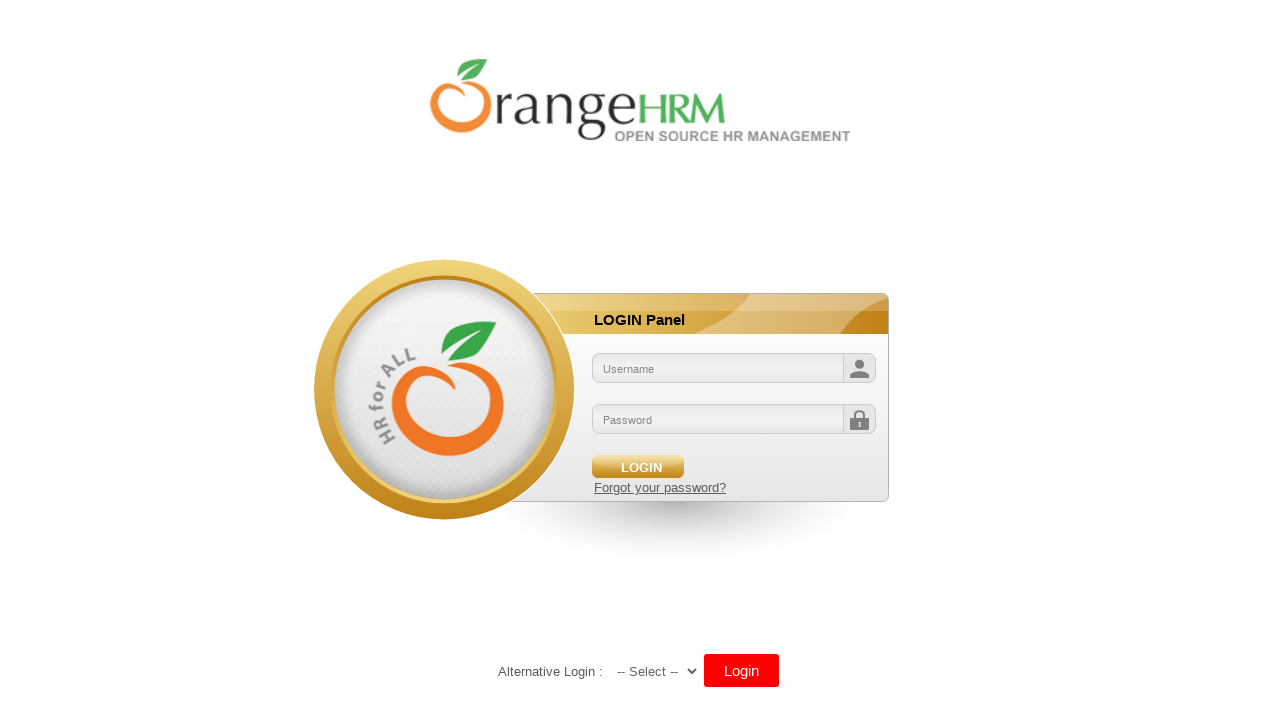

Navigated to OrangeHRM page
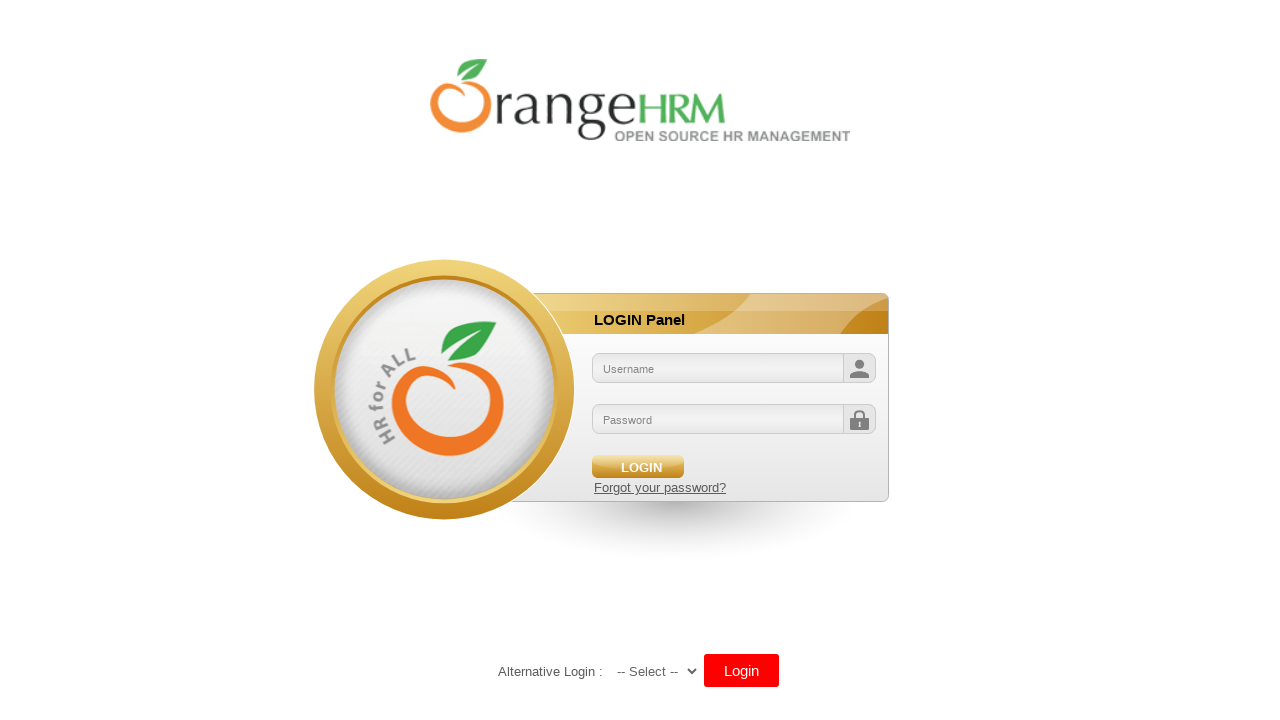

Located header logo element
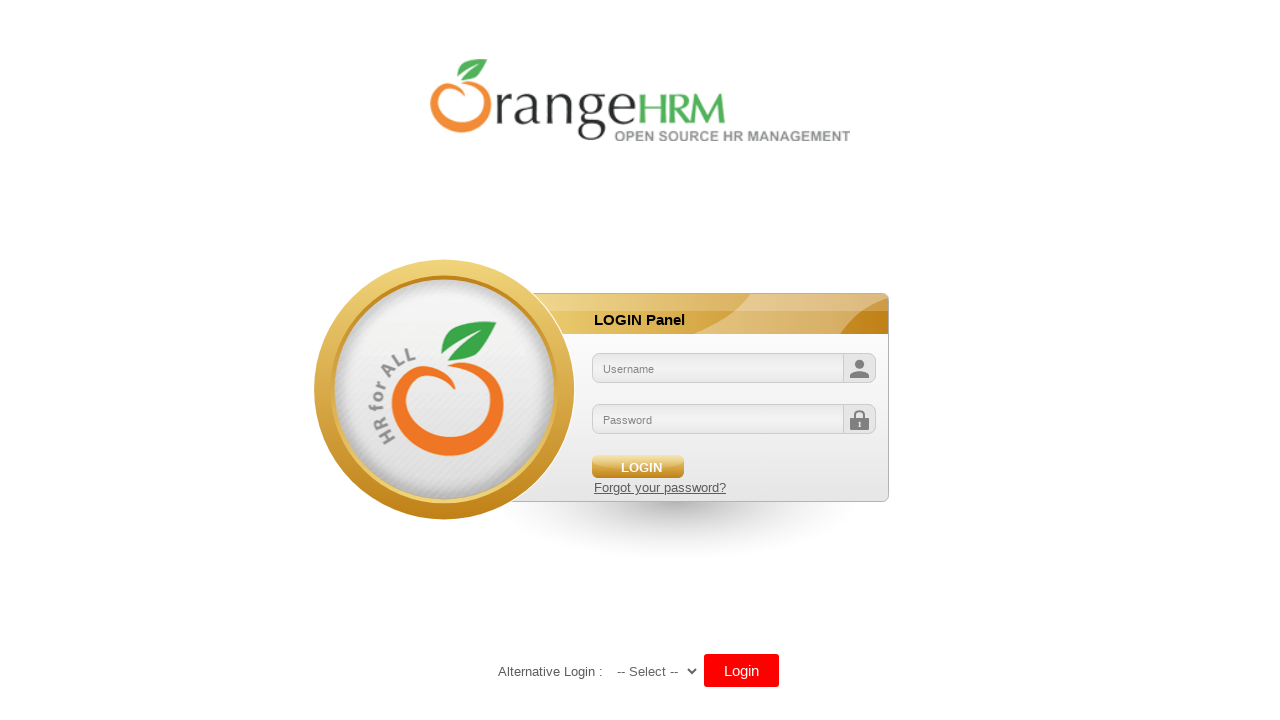

Retrieved logo src attribute
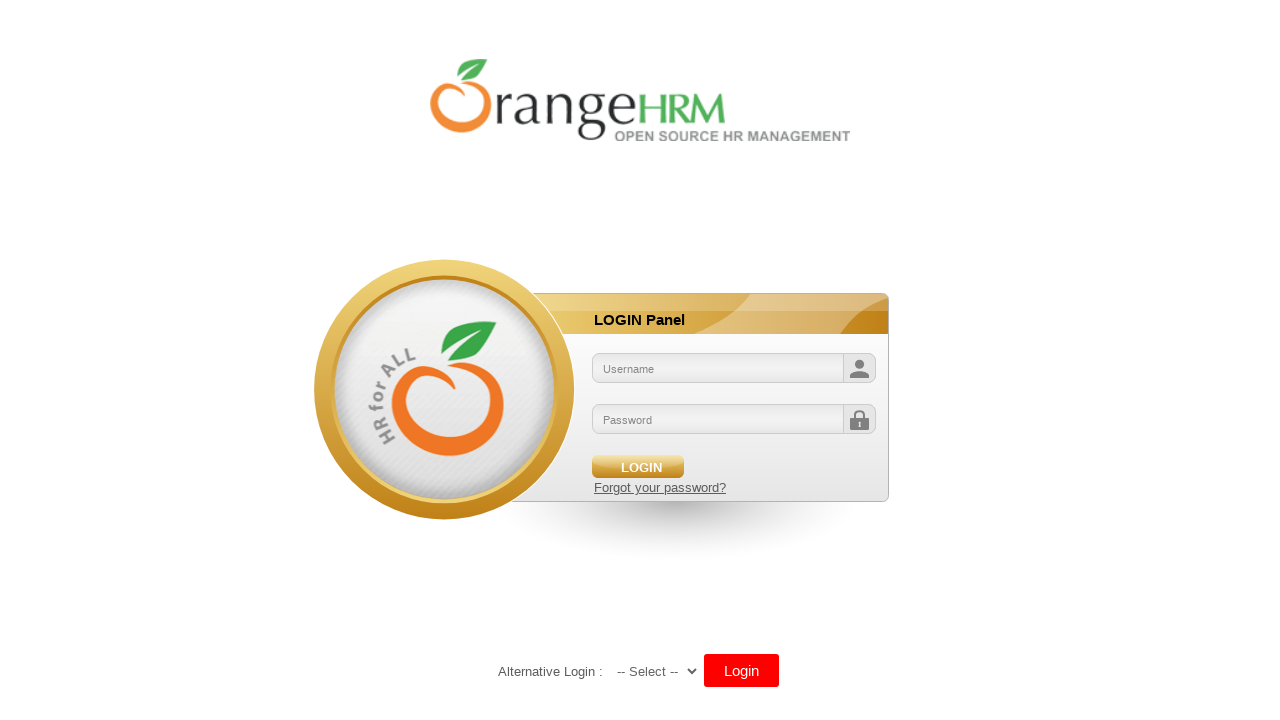

Verified logo element is visible
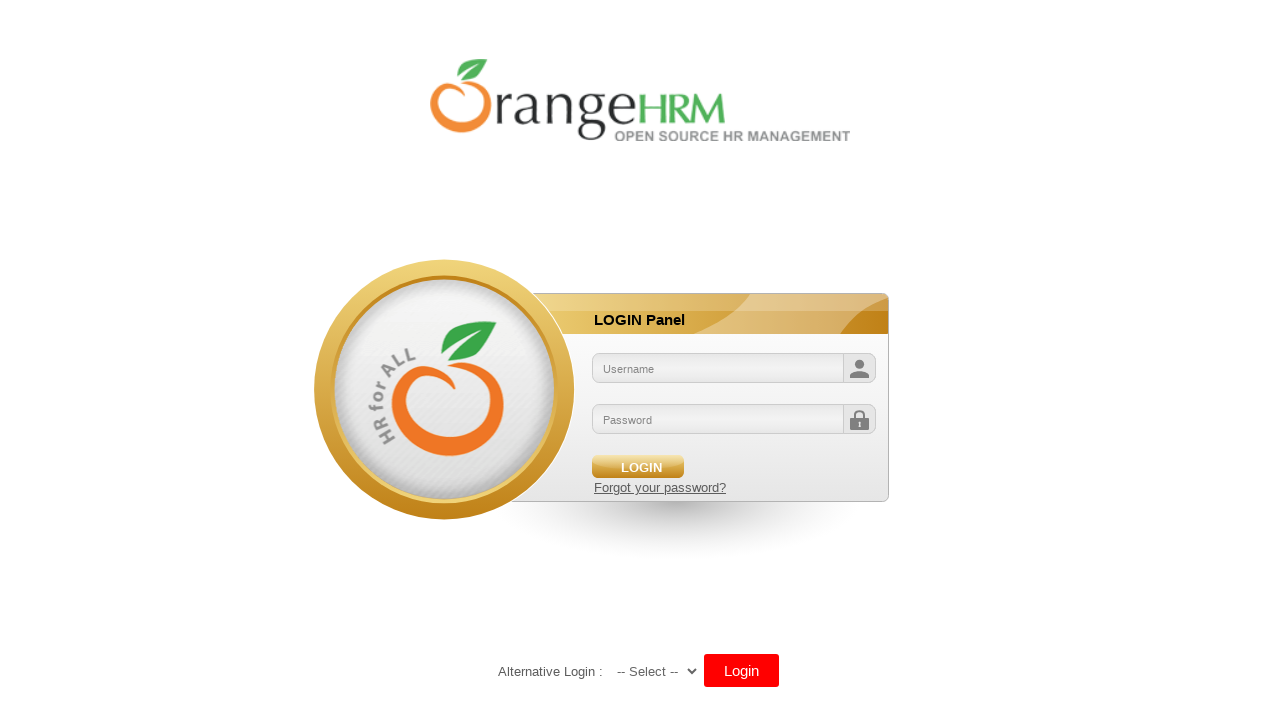

Verified logo has a src attribute
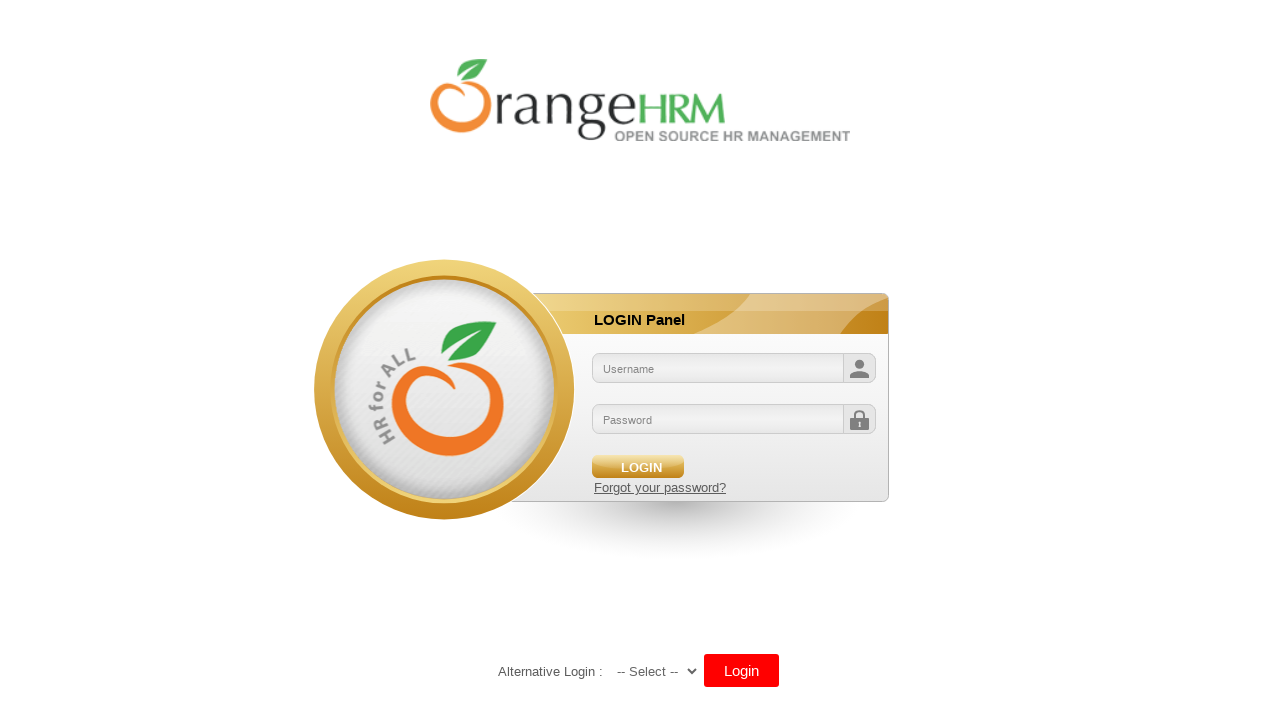

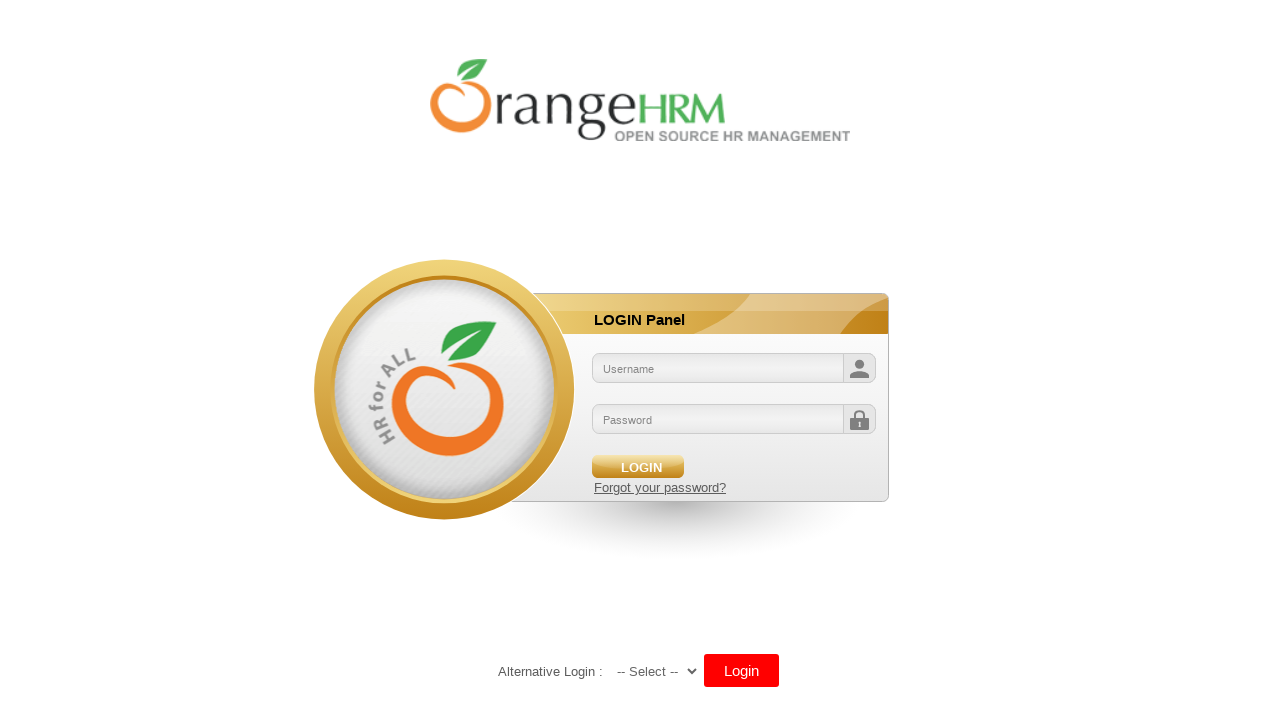